Adds multiple vegetables to cart by matching product names from a predefined list

Starting URL: https://rahulshettyacademy.com/seleniumPractise/#/

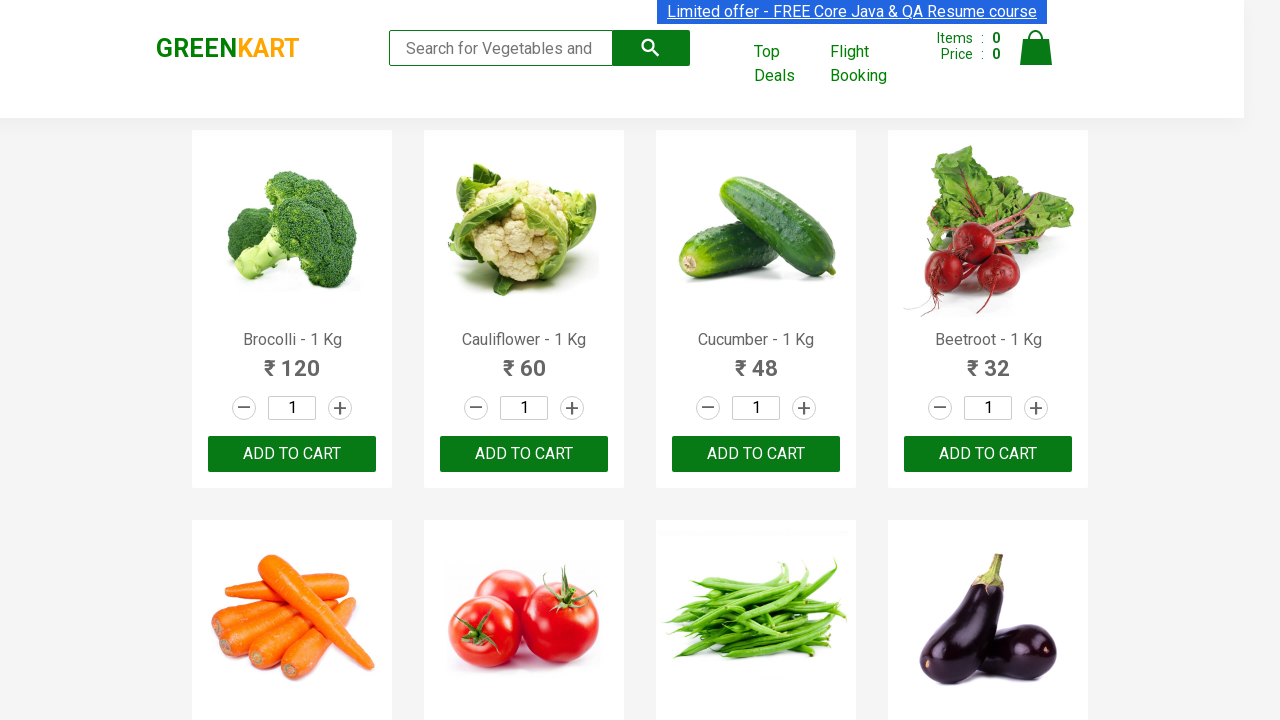

Retrieved all product elements from page
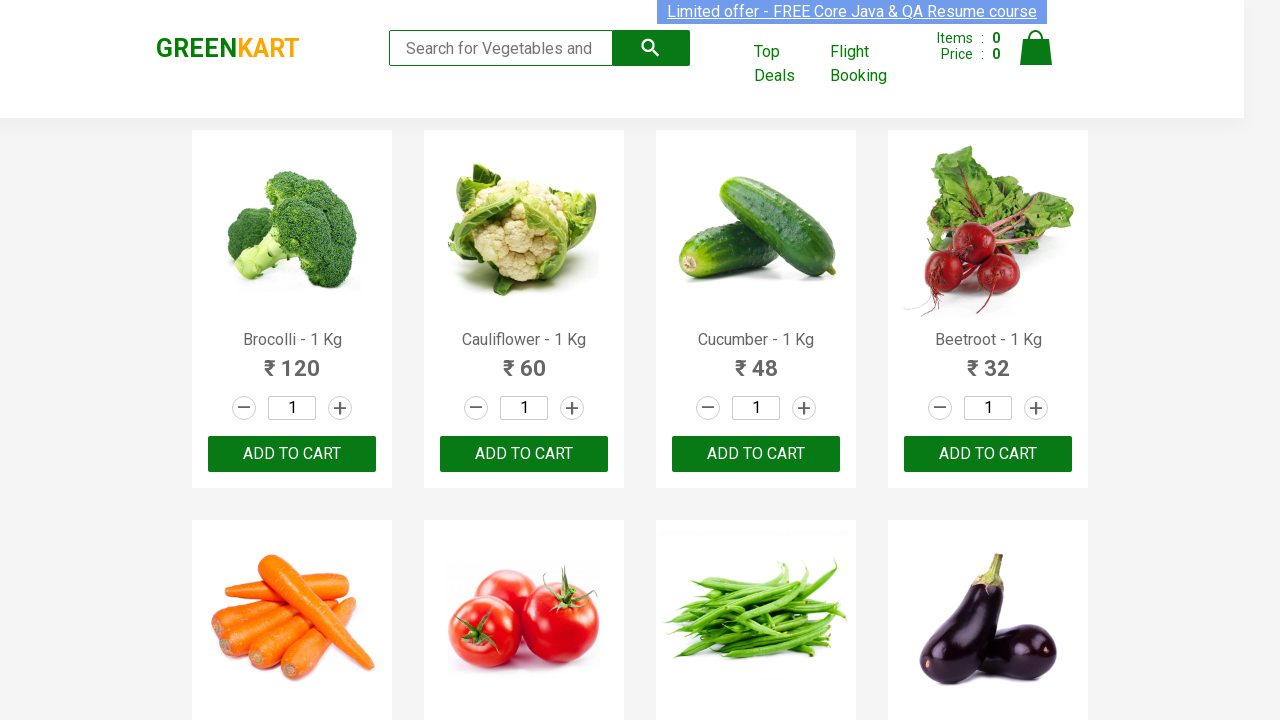

Extracted product name from element 1
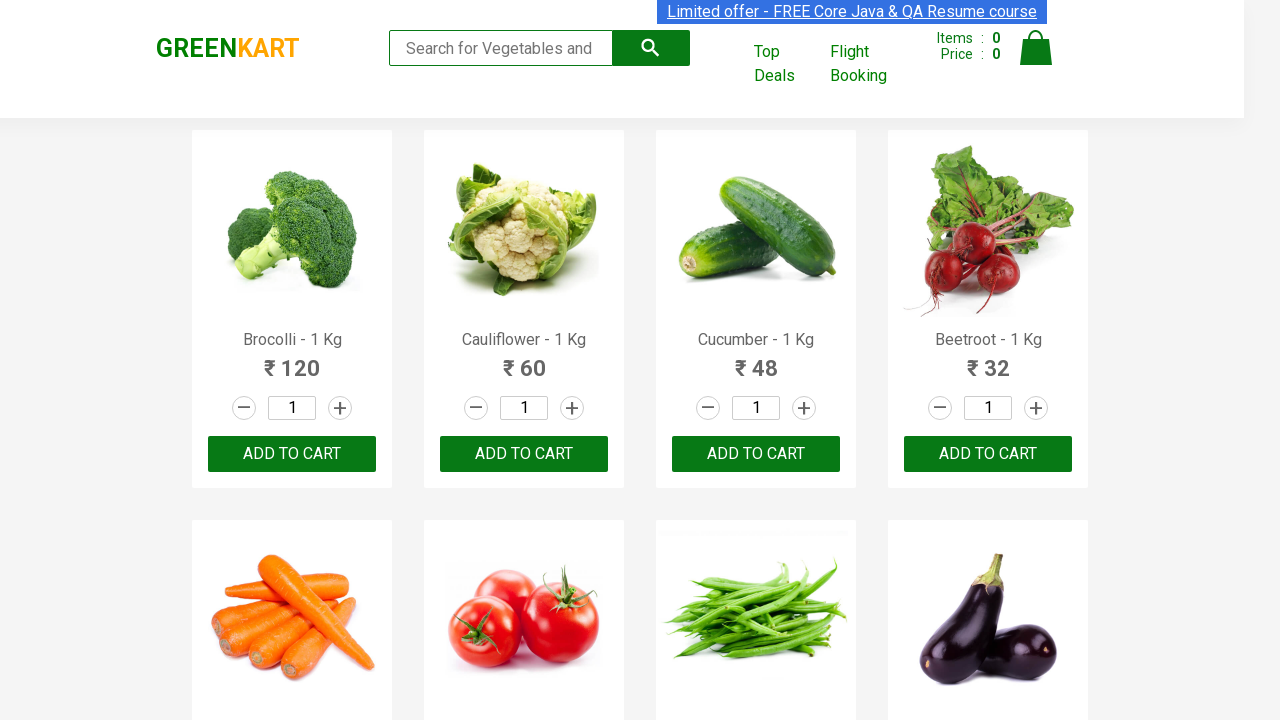

Extracted product name from element 2
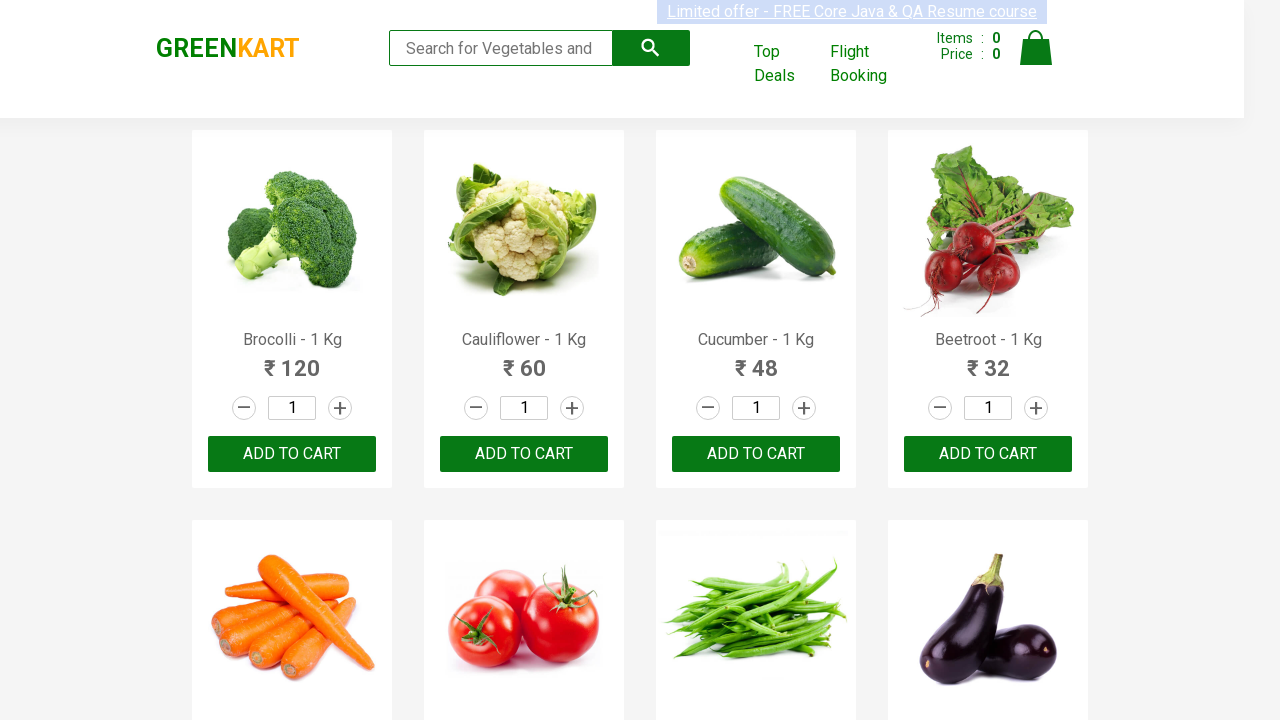

Extracted product name from element 3
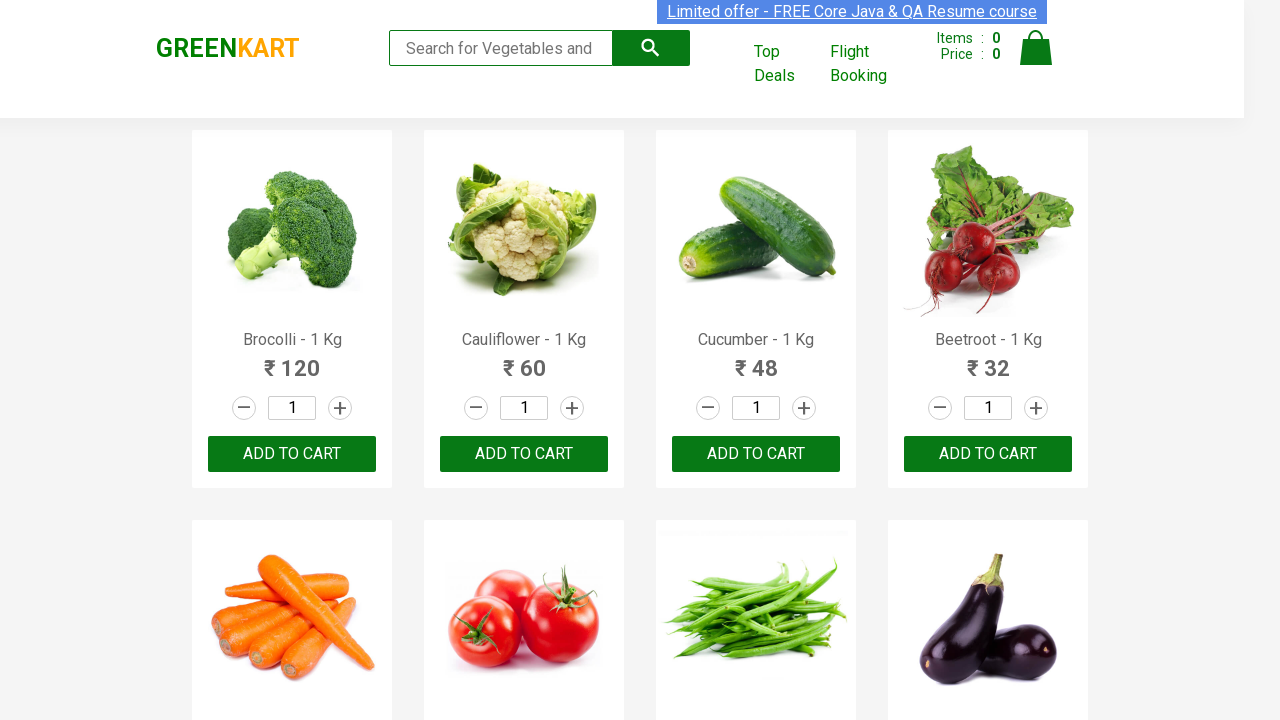

Added cucumber to cart at (756, 454) on xpath=//div[@class='product']/div[3]/button >> nth=2
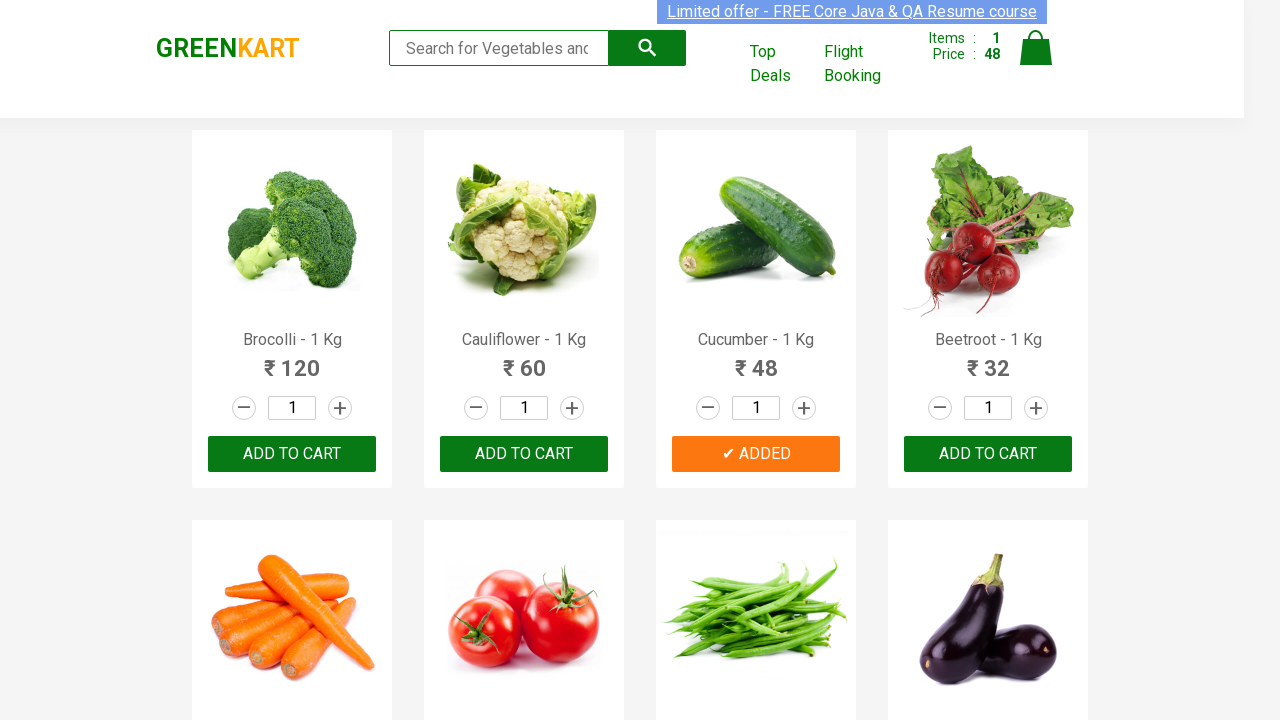

Extracted product name from element 4
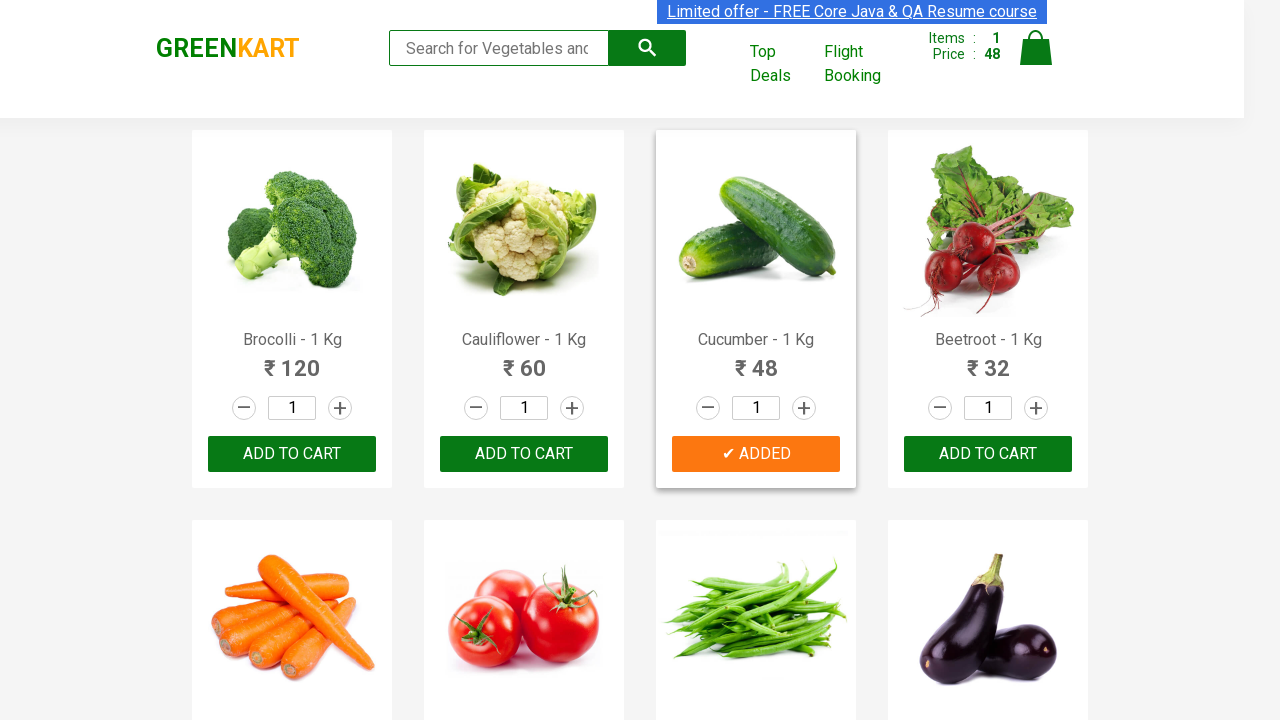

Extracted product name from element 5
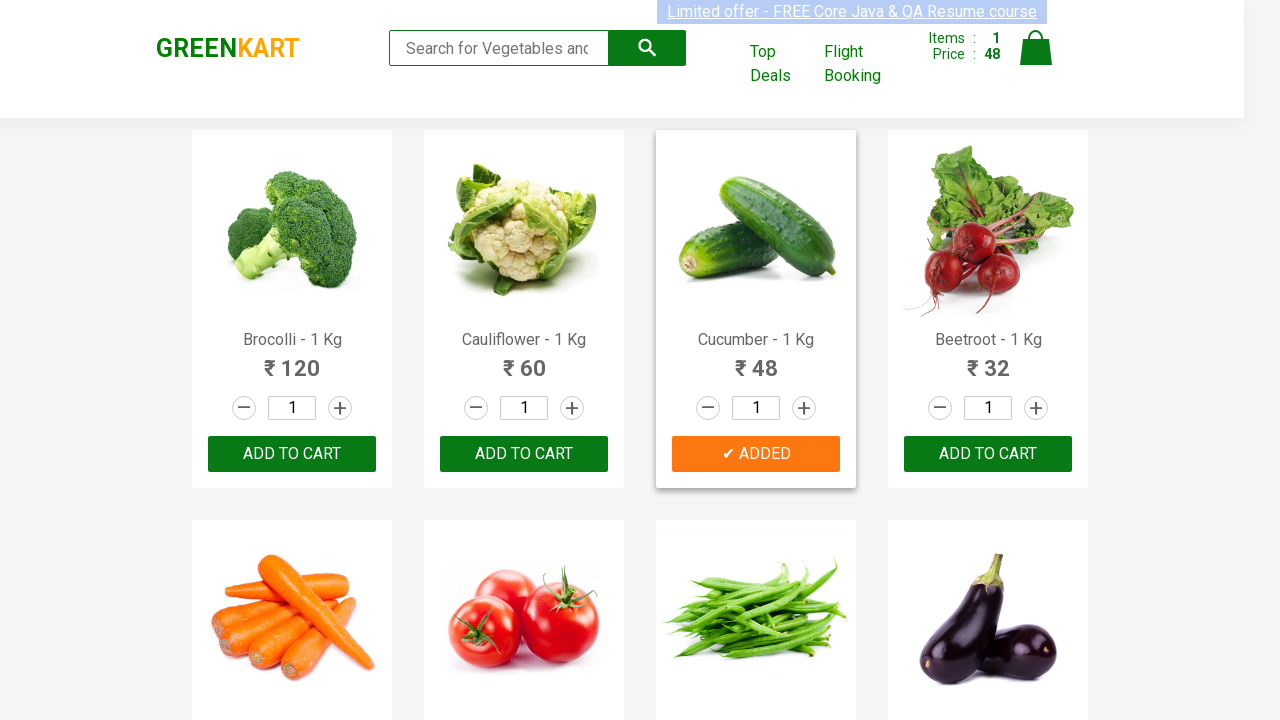

Added carrot to cart at (292, 360) on xpath=//div[@class='product']/div[3]/button >> nth=4
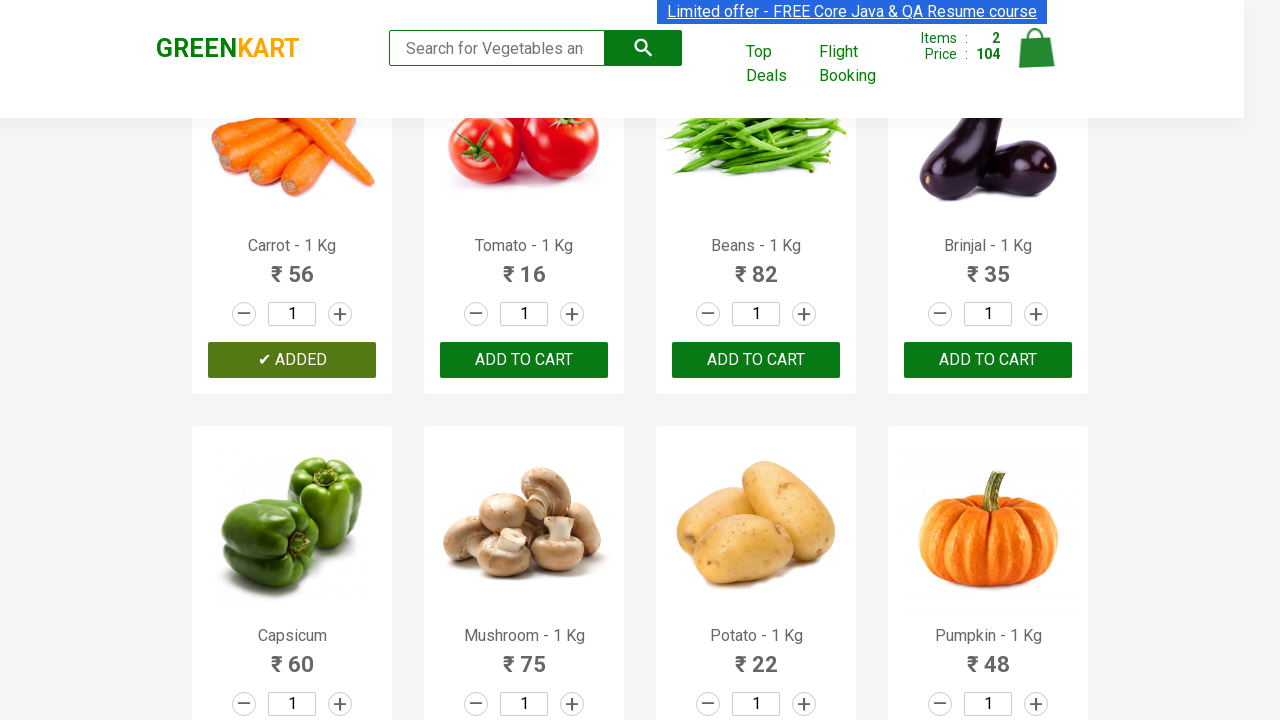

Extracted product name from element 6
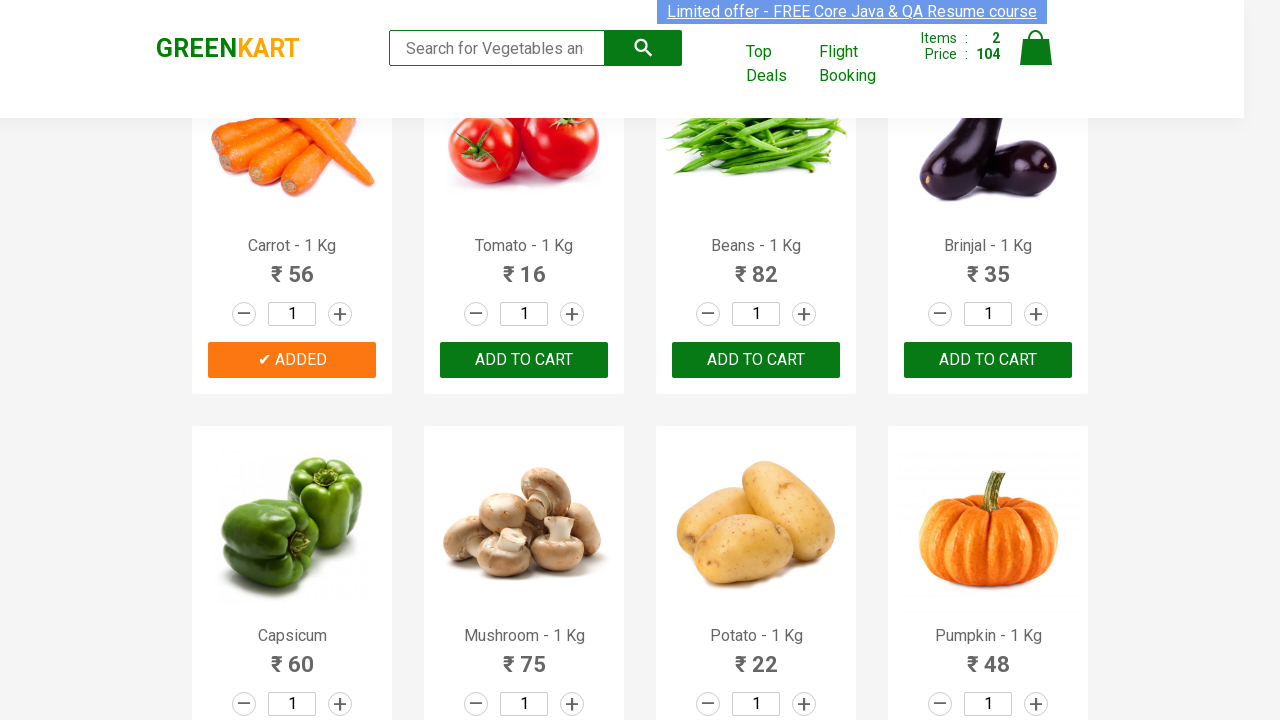

Added tomato to cart at (524, 360) on xpath=//div[@class='product']/div[3]/button >> nth=5
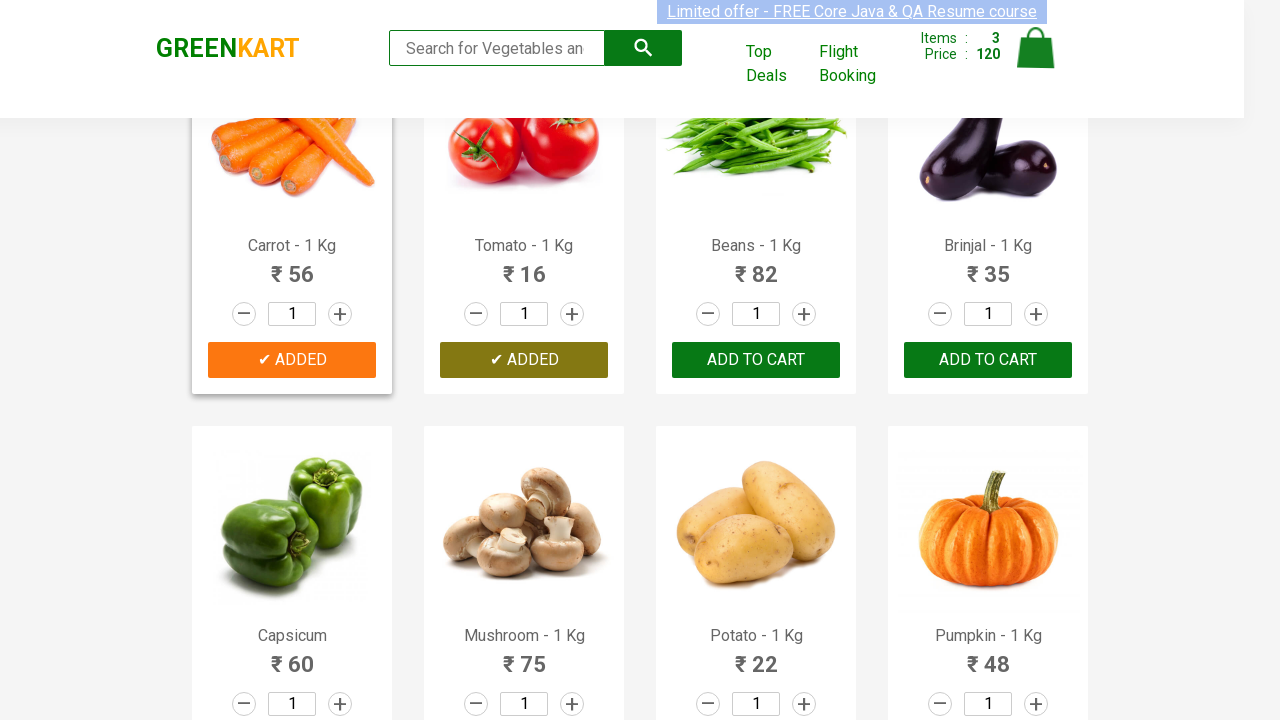

Extracted product name from element 7
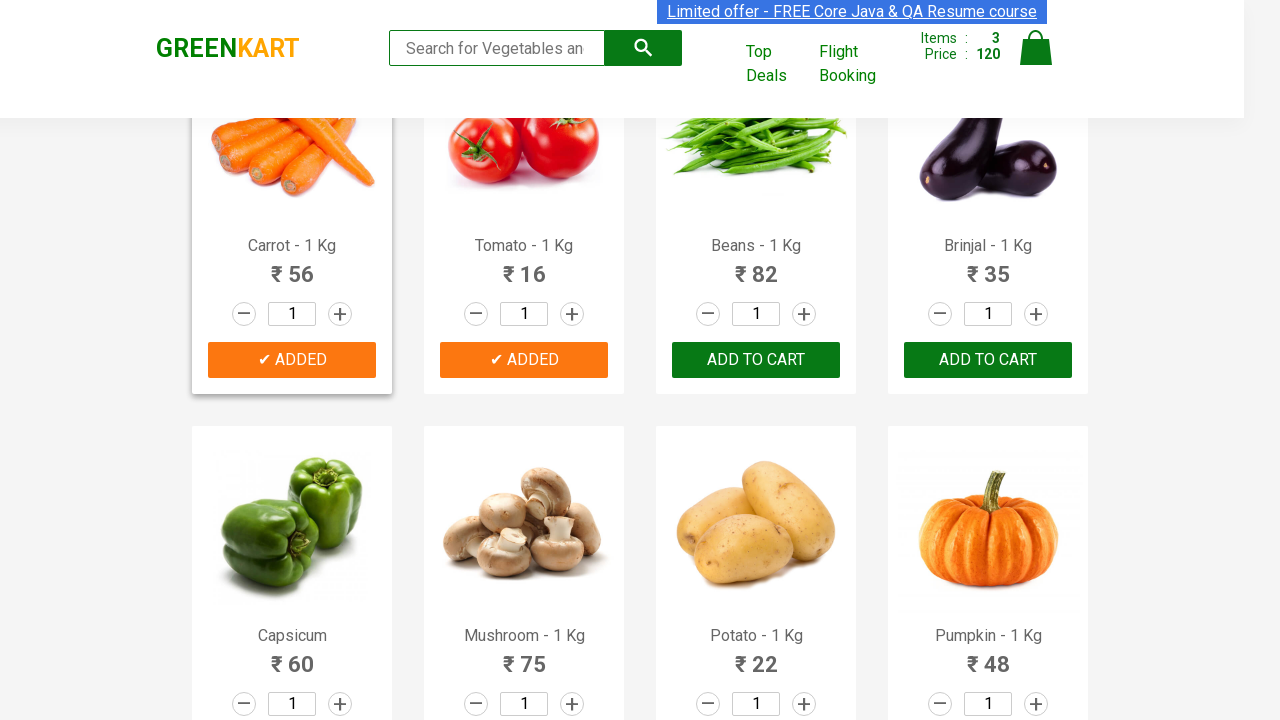

Extracted product name from element 8
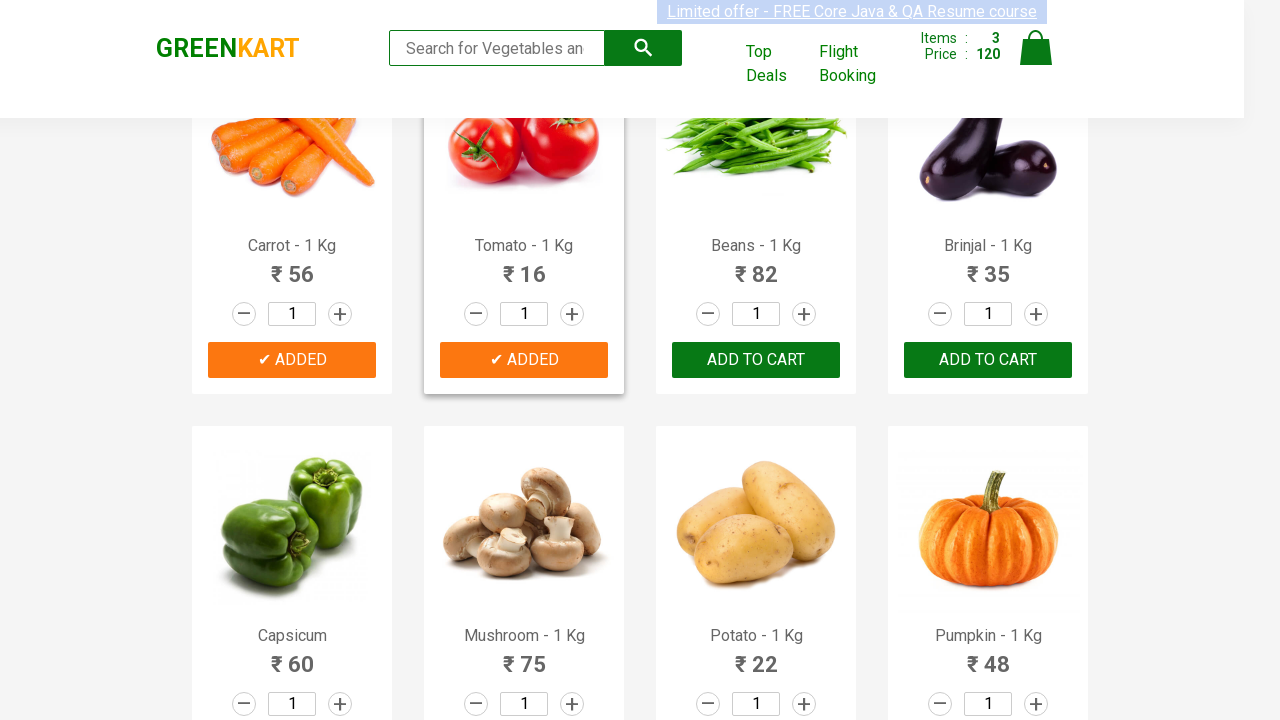

Added brinjal to cart at (988, 360) on xpath=//div[@class='product']/div[3]/button >> nth=7
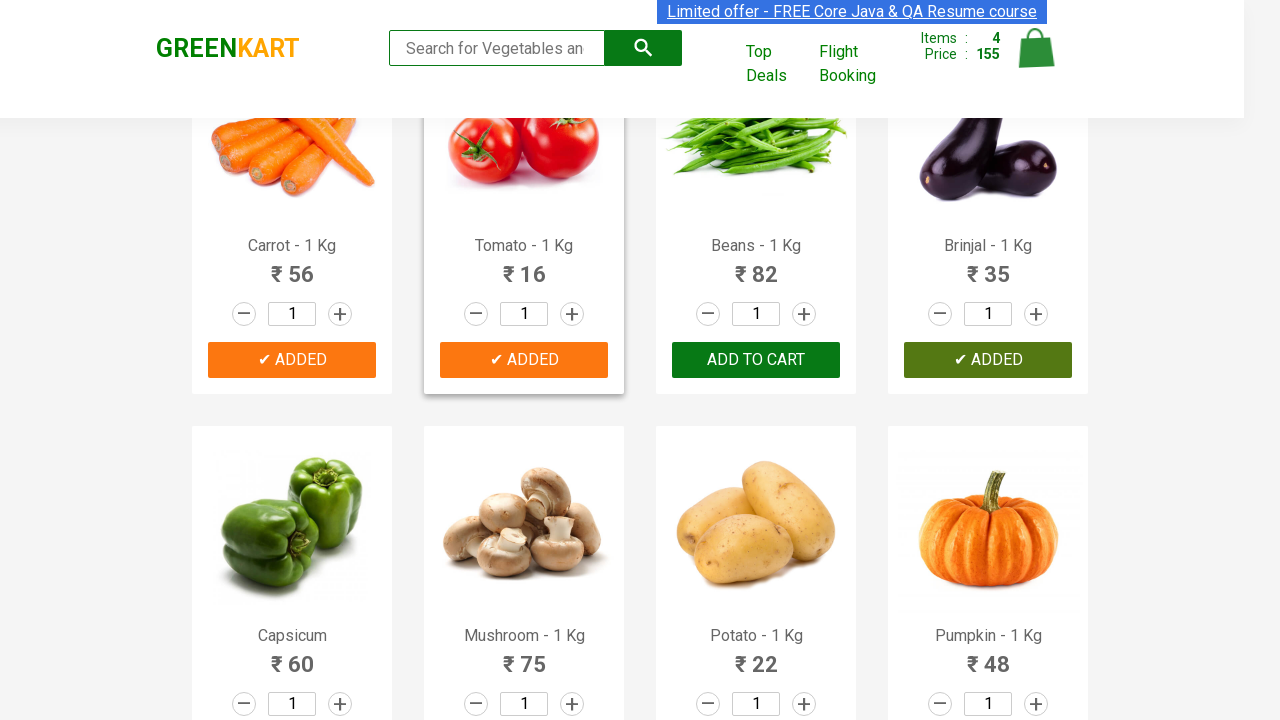

All vegetables added to cart, stopping loop
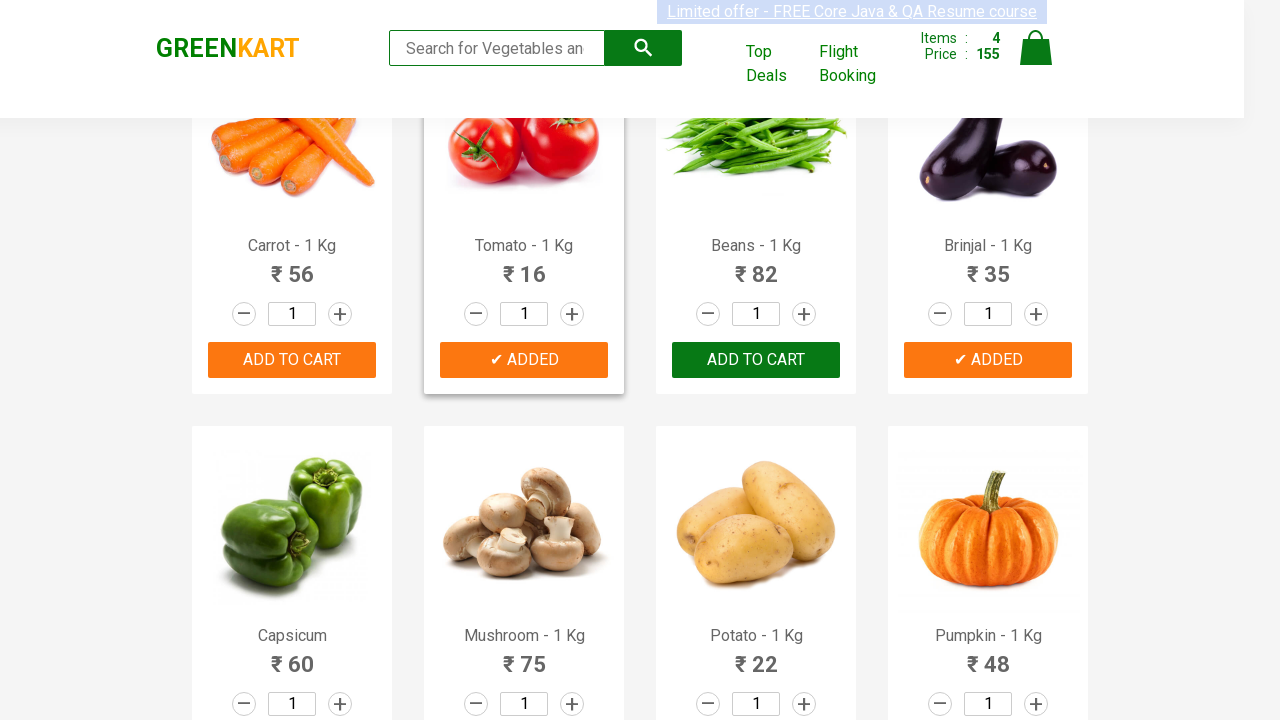

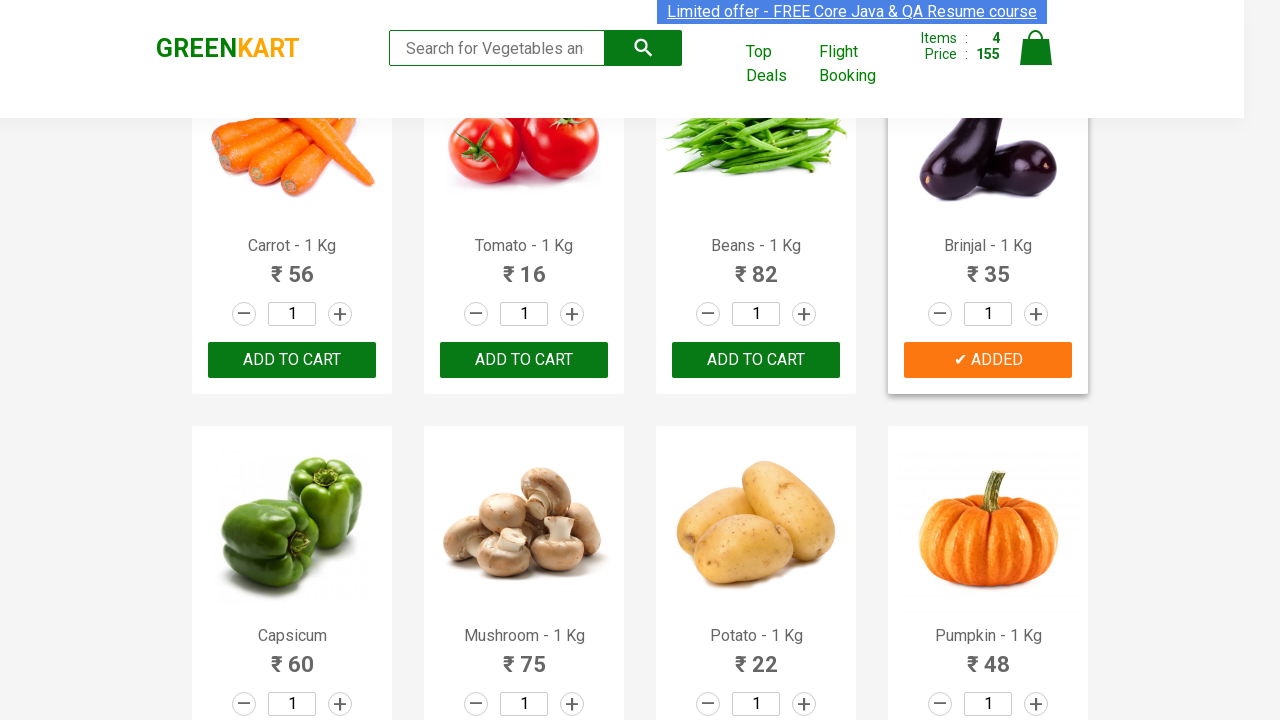